Tests the AR Book Finder search workflow by selecting user type (Librarian), navigating to the advanced search, entering an ISBN, clicking search, and selecting a book title from results.

Starting URL: https://www.arbookfind.com/UserType.aspx?RedirectURL=%2fadvanced.aspx

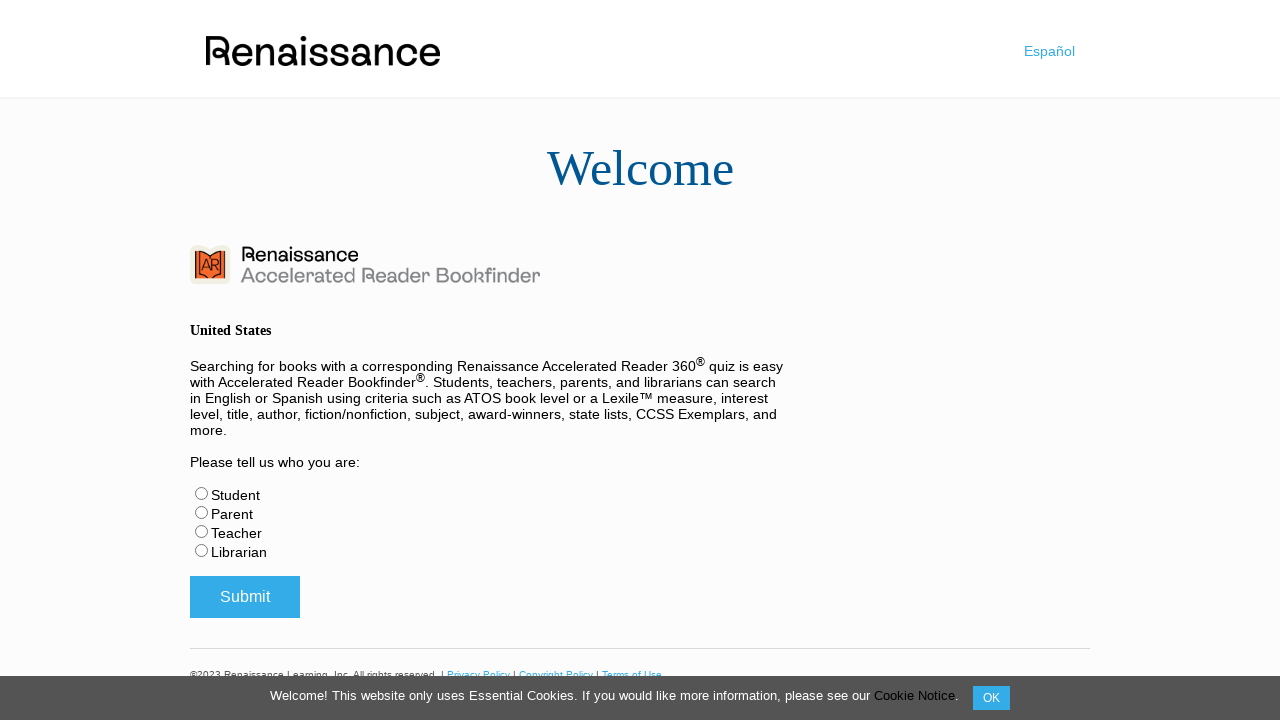

Selected Librarian user type radio button at (202, 550) on #radLibrarian
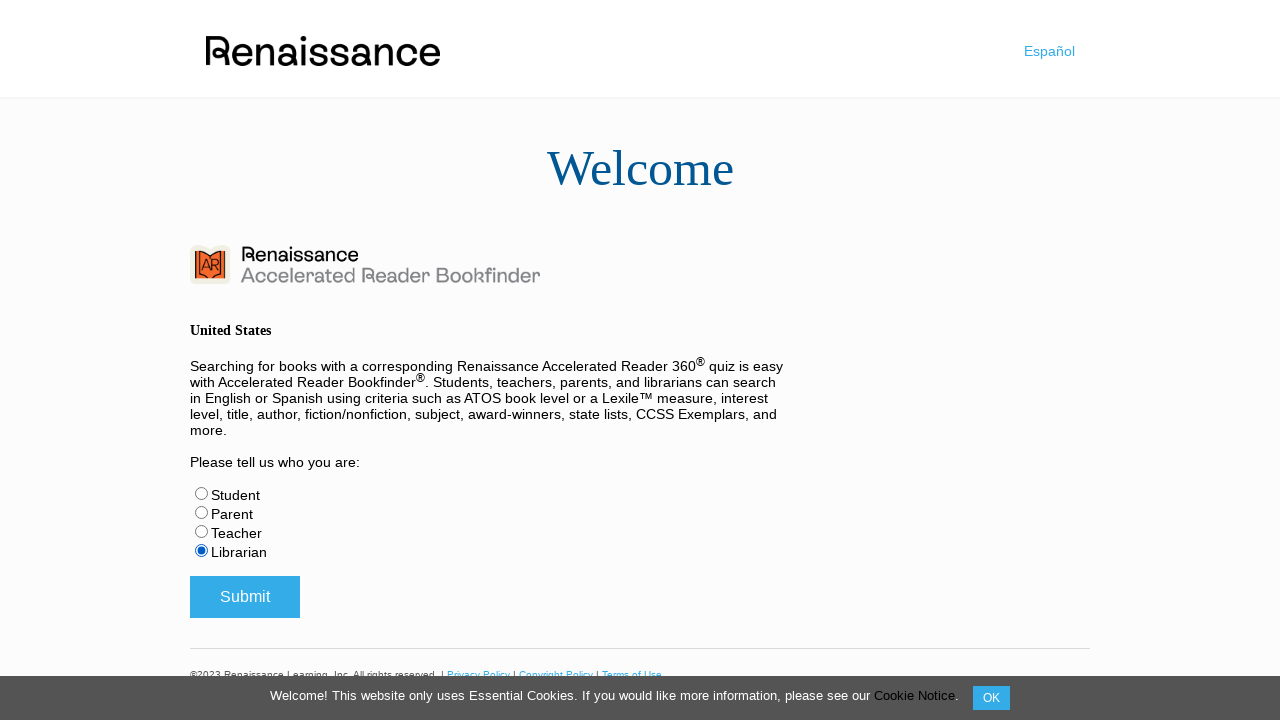

Submitted user type selection at (245, 597) on #btnSubmitUserType
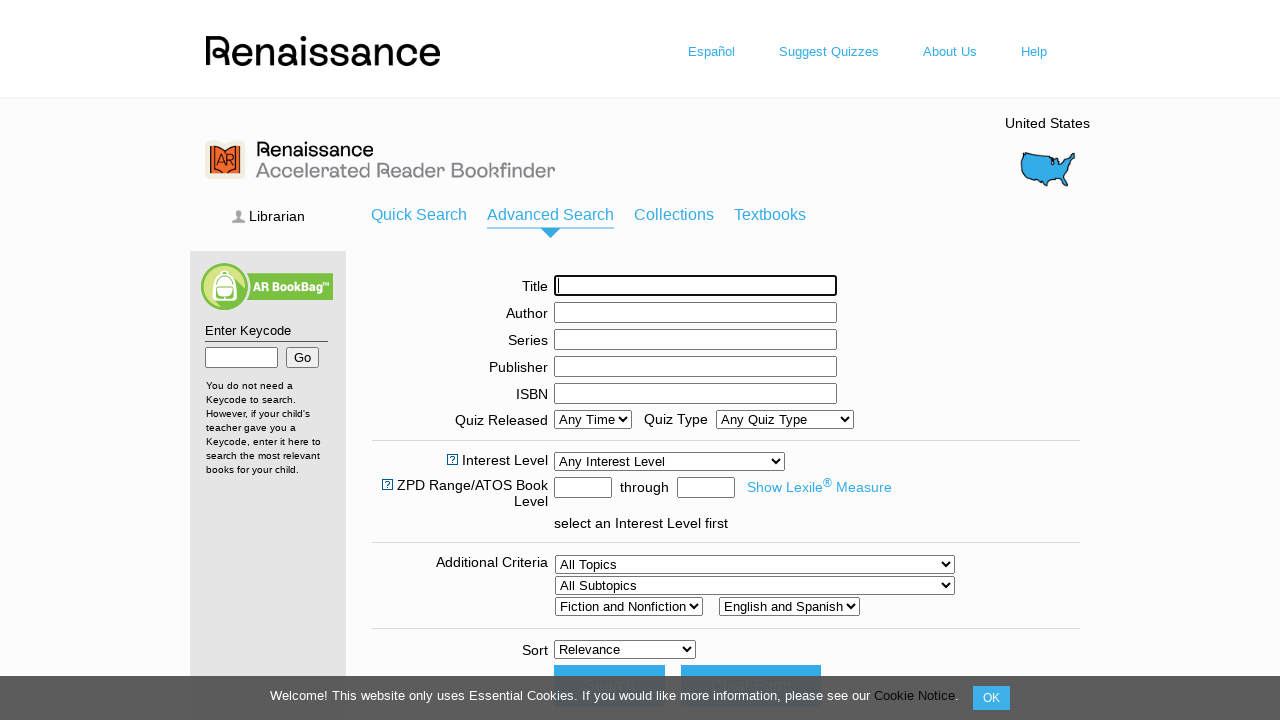

Advanced search page loaded and ISBN input field appeared
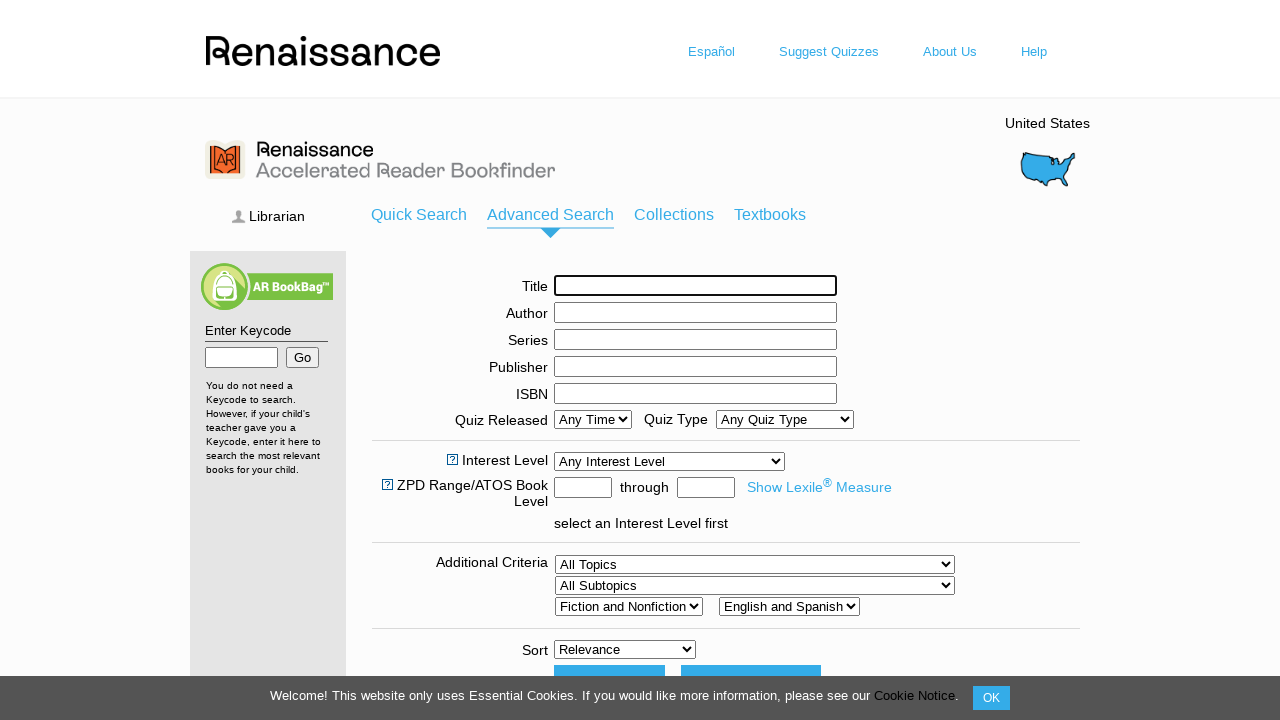

Entered ISBN '9780439708180' into search field on #ctl00_ContentPlaceHolder1_txtISBN
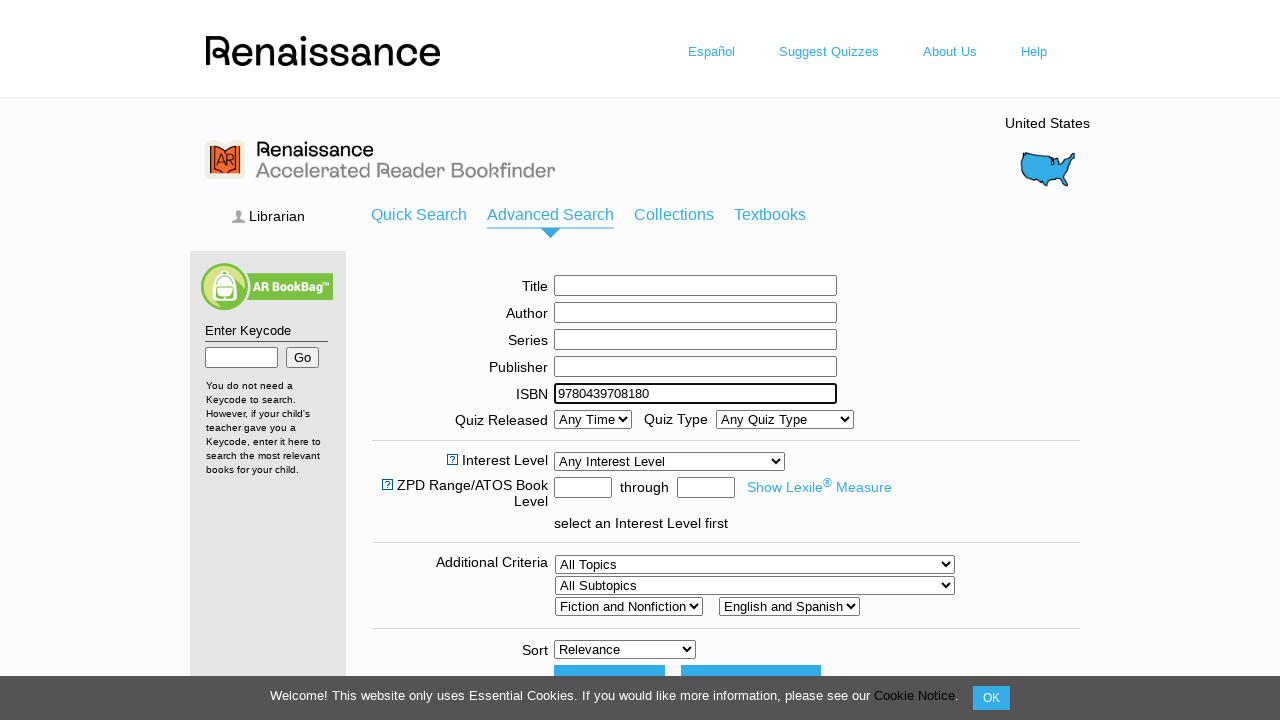

Clicked search button to find books by ISBN at (609, 492) on #ctl00_ContentPlaceHolder1_btnDoIt
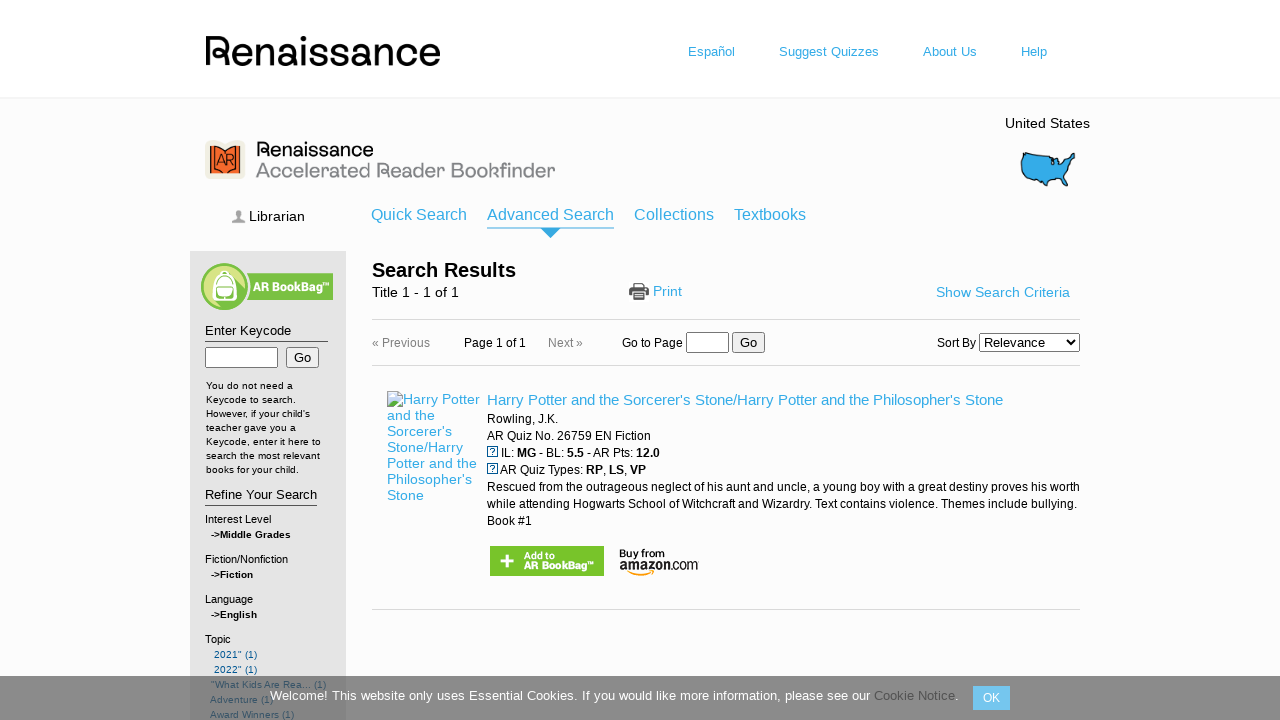

Search results loaded with book title visible
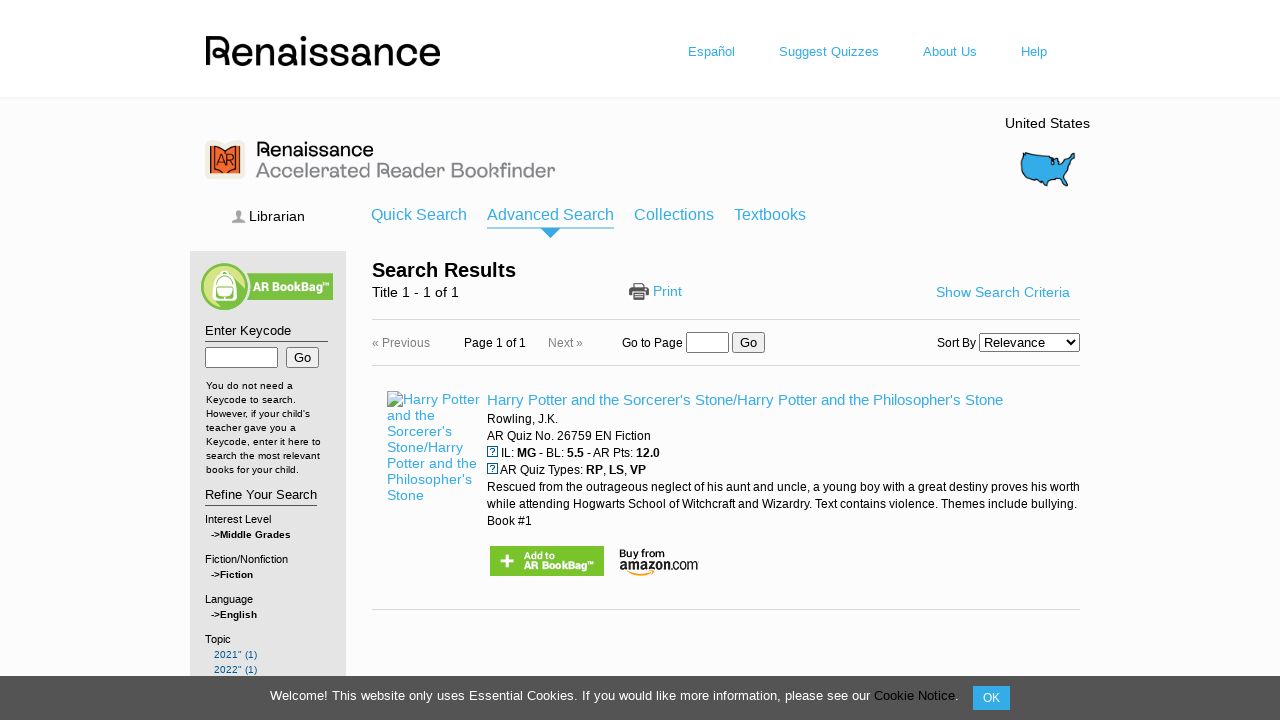

Clicked on book title from search results at (745, 400) on #book-title
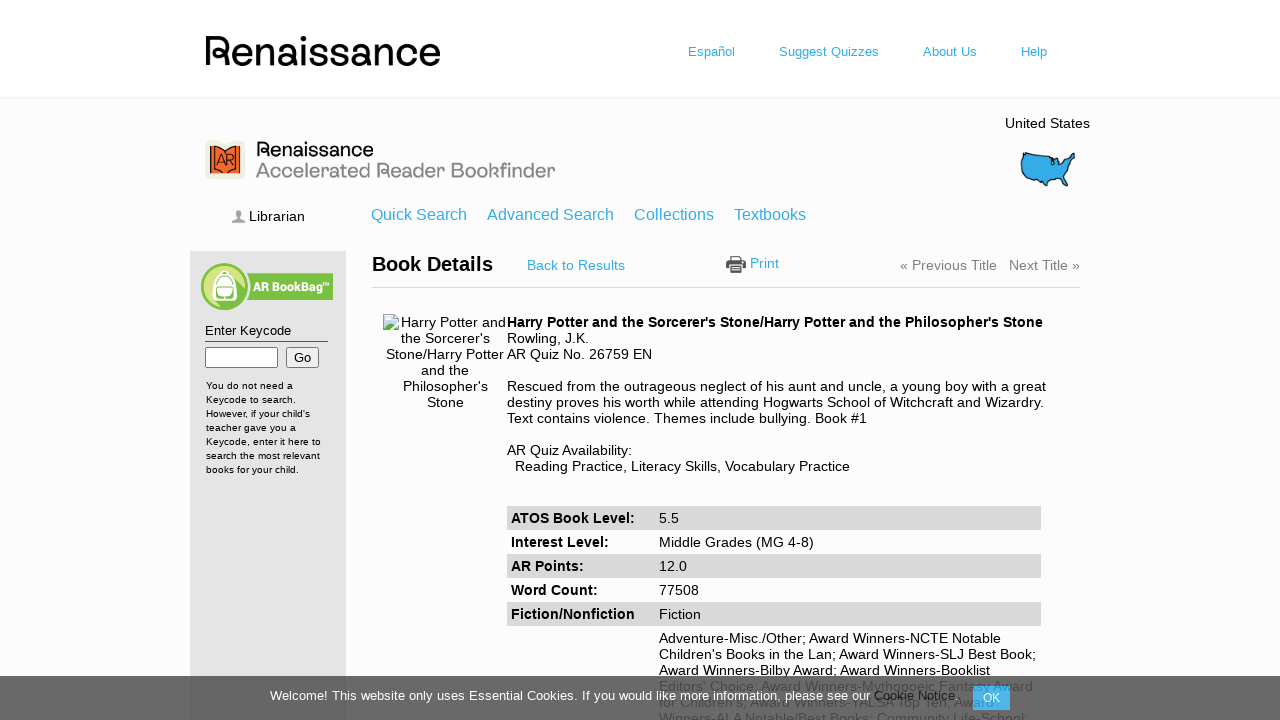

Book details page loaded successfully
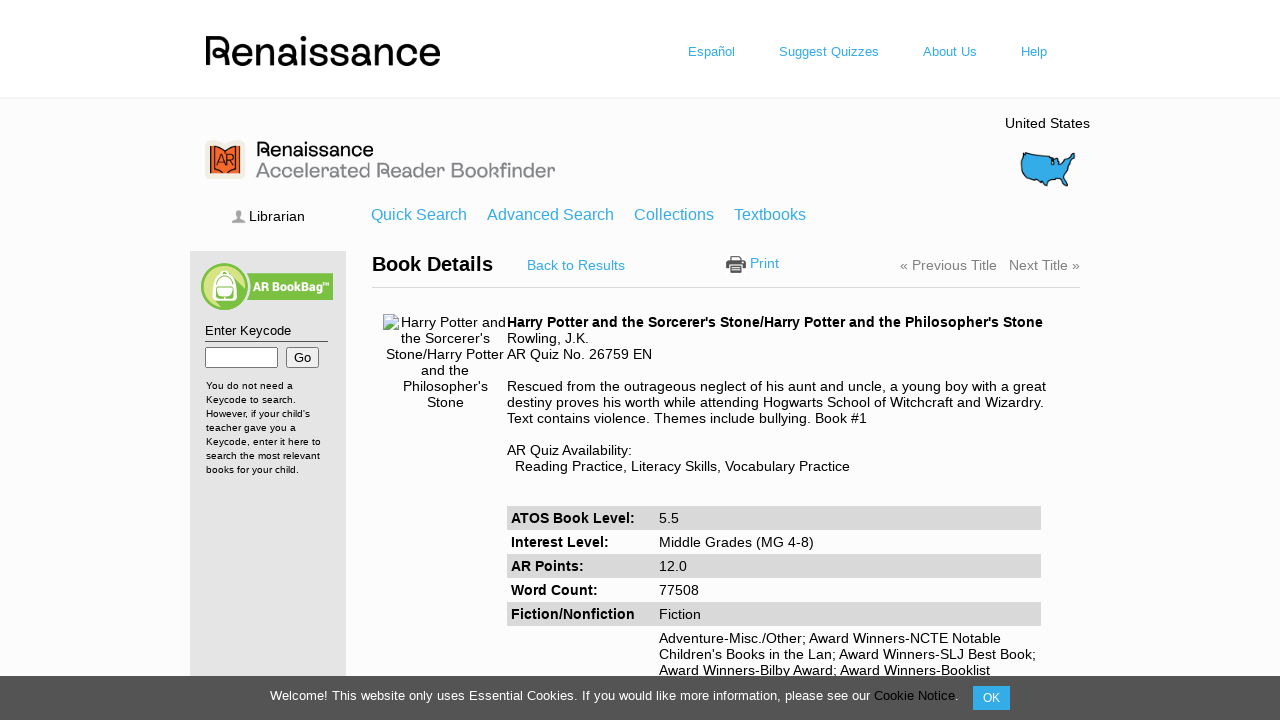

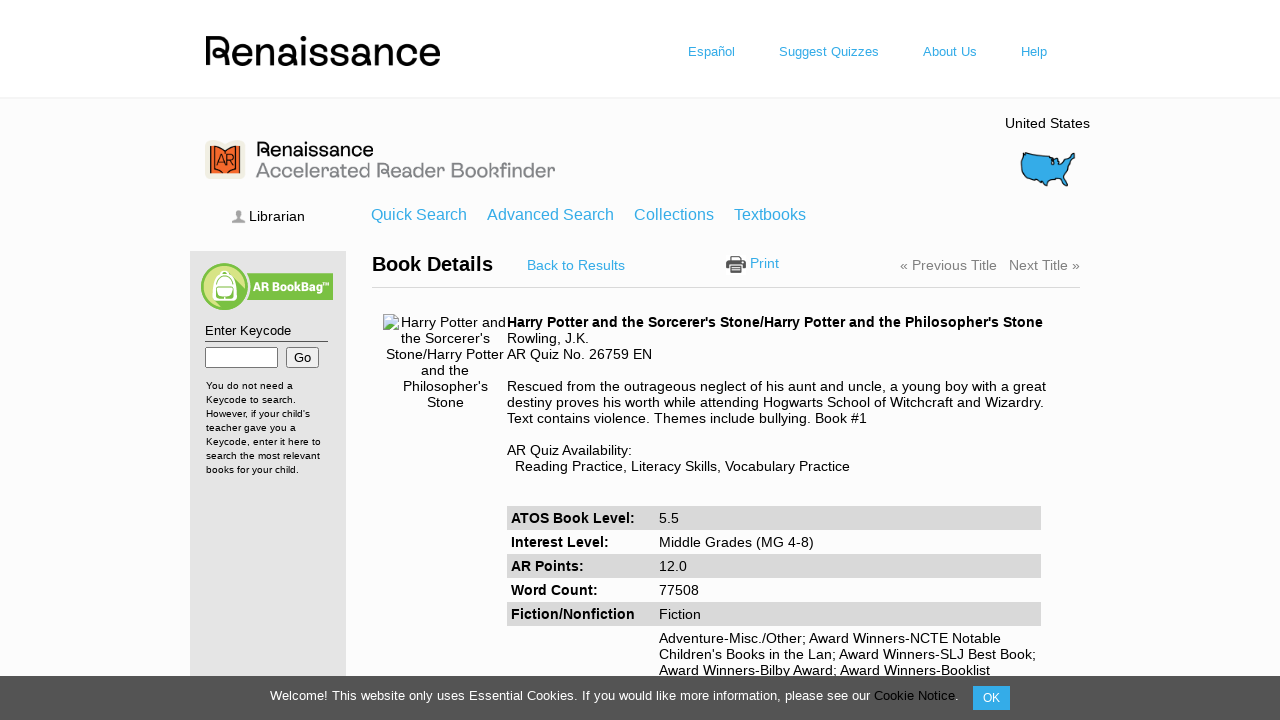